Tests that Service Worker is supported and checks registration status for the PWA functionality.

Starting URL: https://ypollak2.github.io/advanced-retirement-planner/

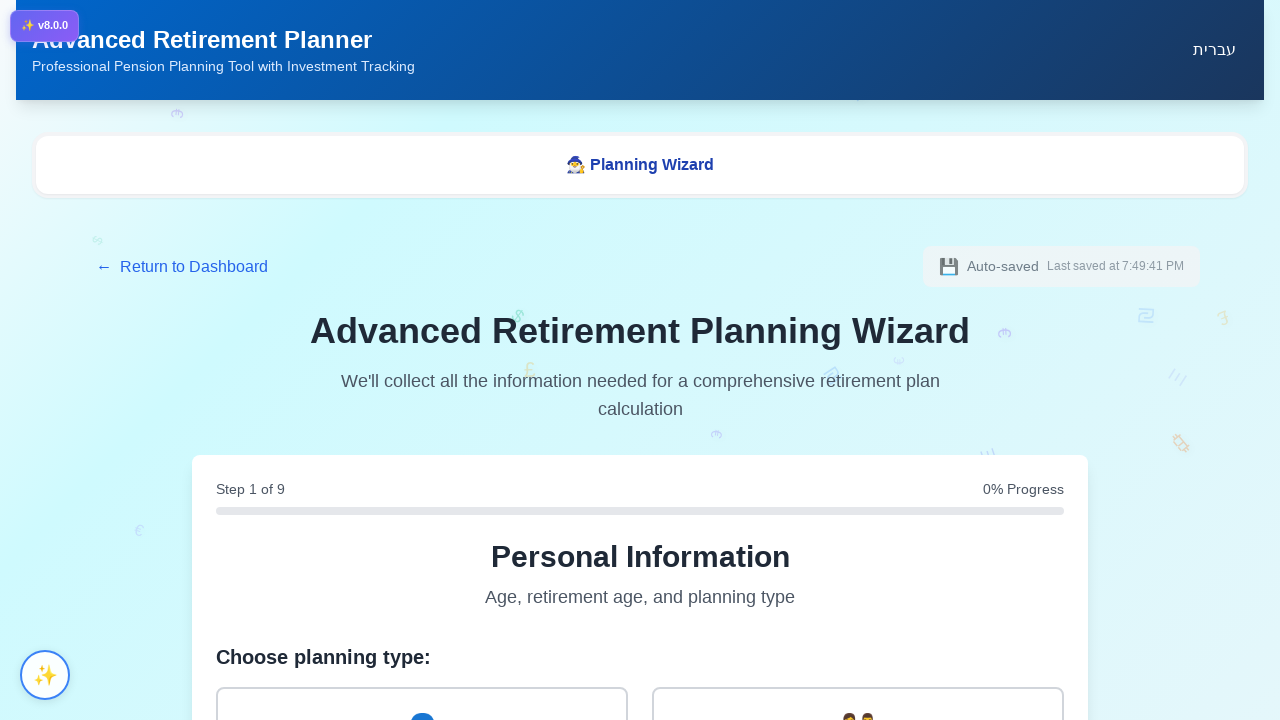

Waited for page to reach networkidle state
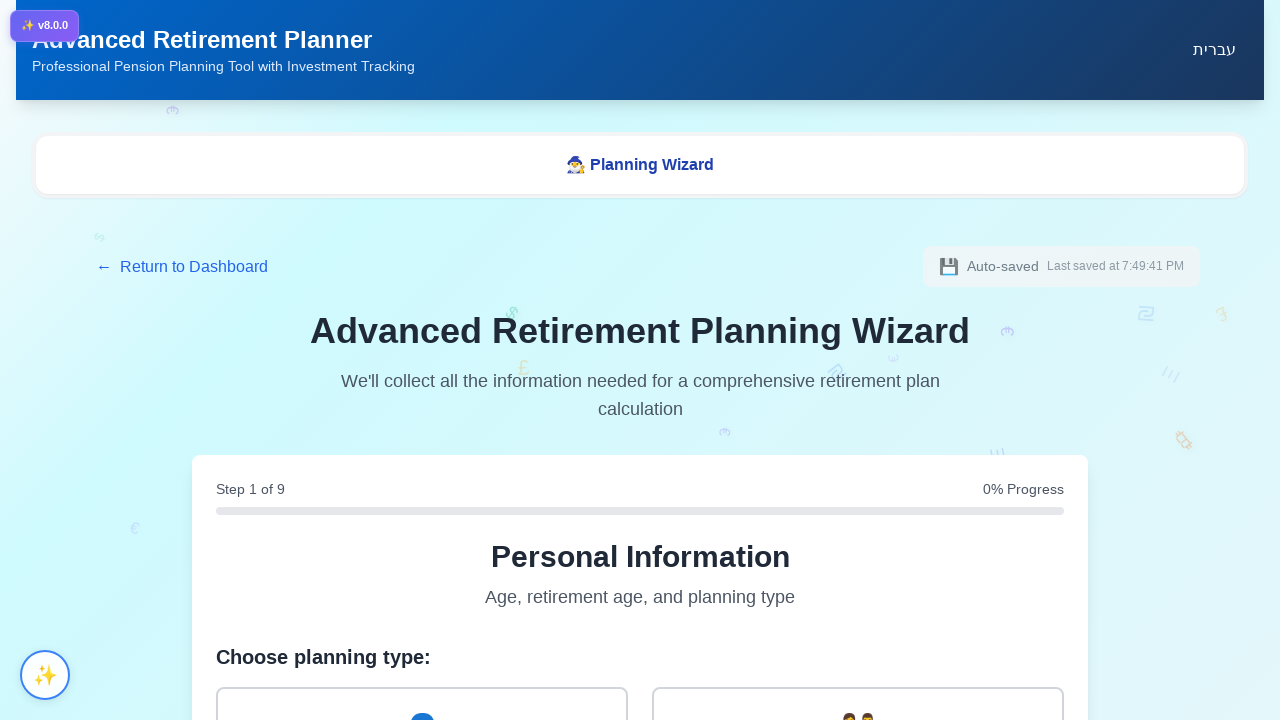

Checked Service Worker support and registration status - supported: True, registered: True, count: 1
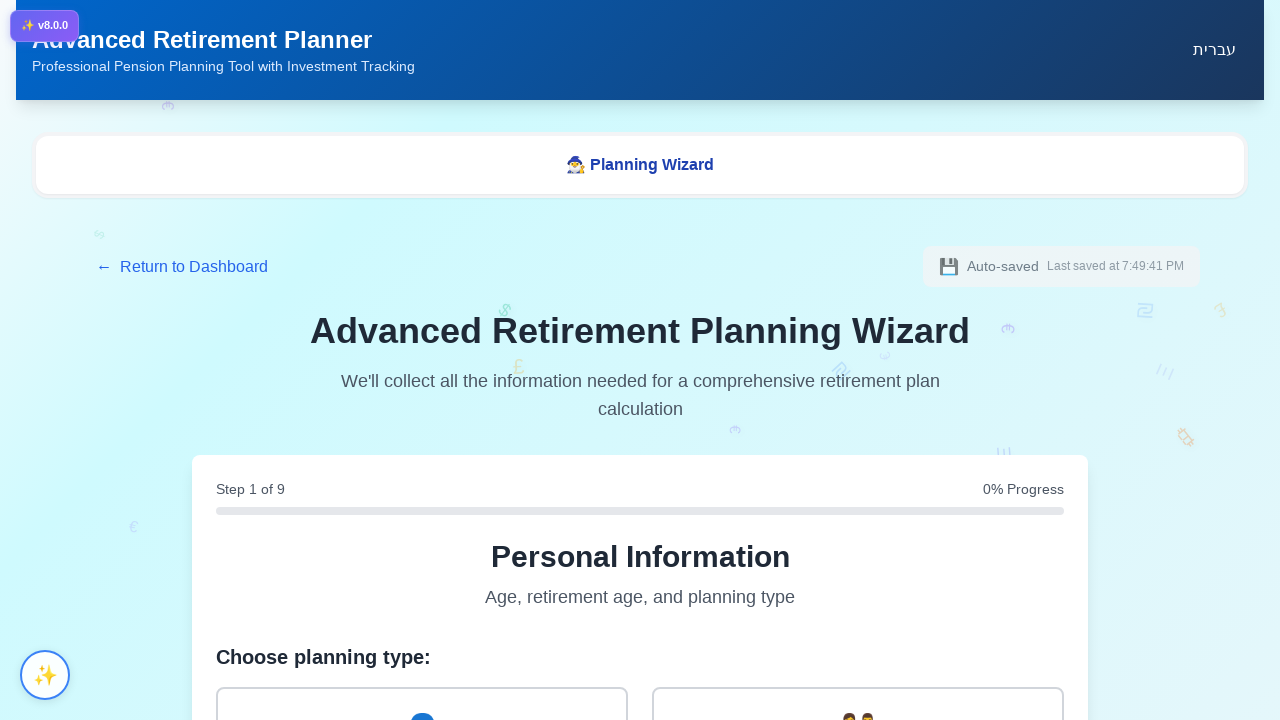

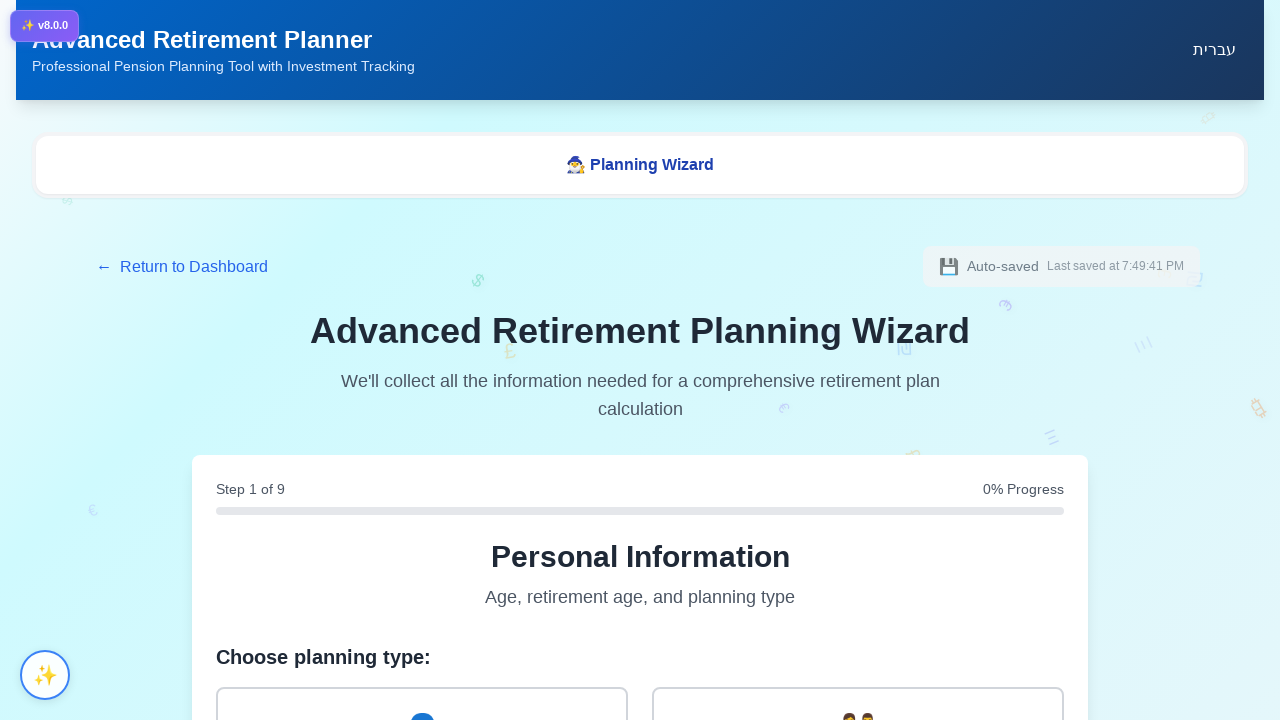